Searches for "LambdaTest" on DuckDuckGo by clicking the search input, typing the query, and pressing Enter to submit the search.

Starting URL: https://duckduckgo.com

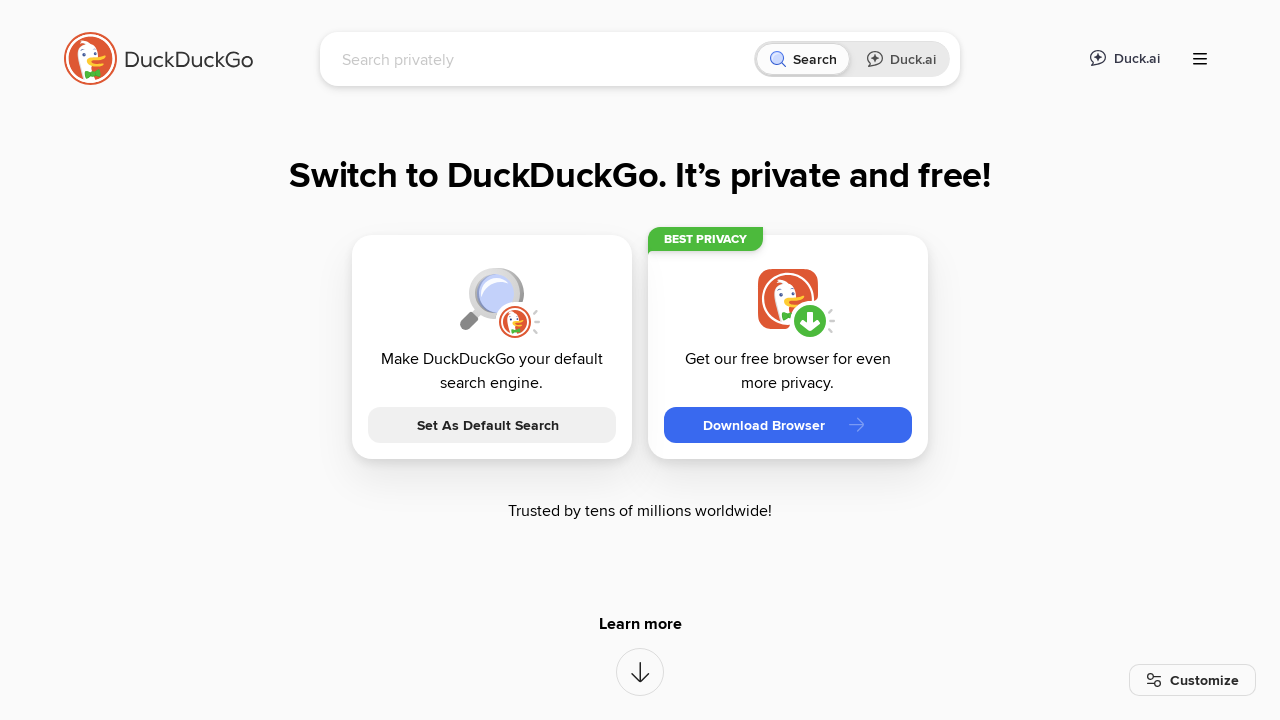

Clicked on DuckDuckGo search input field at (544, 59) on [name='q']
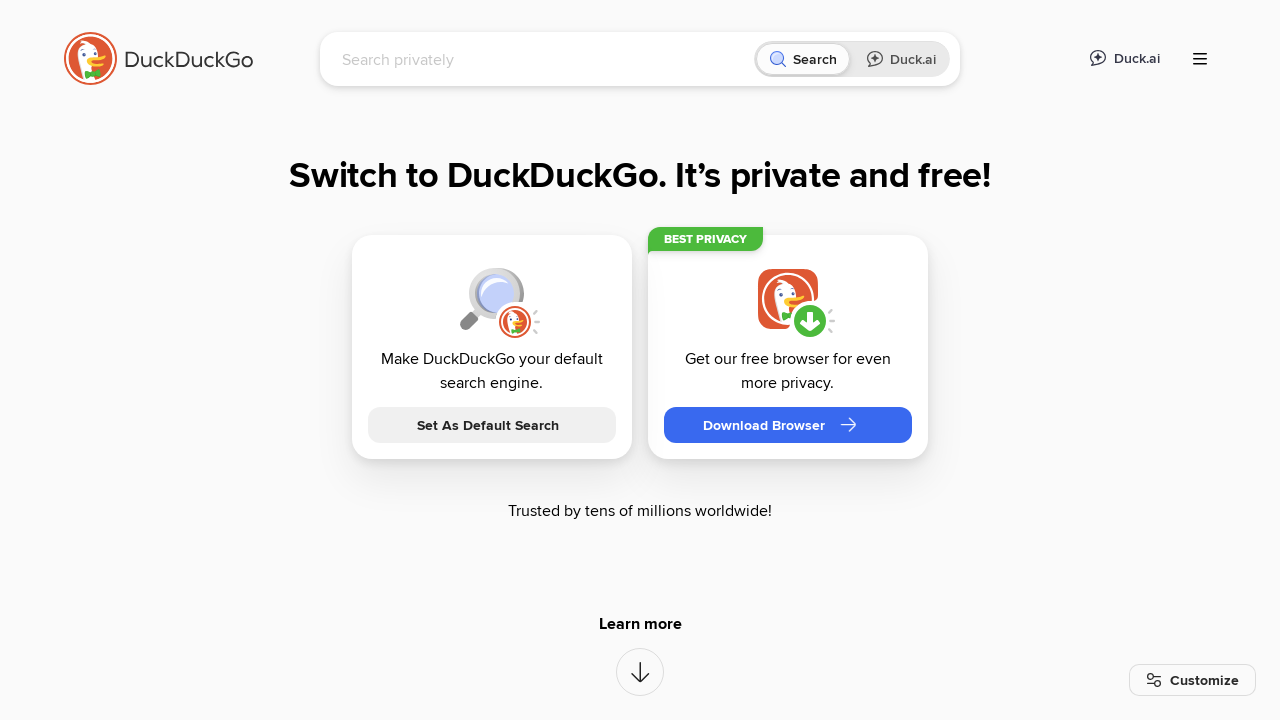

Typed 'LambdaTest' into the search input field on [name='q']
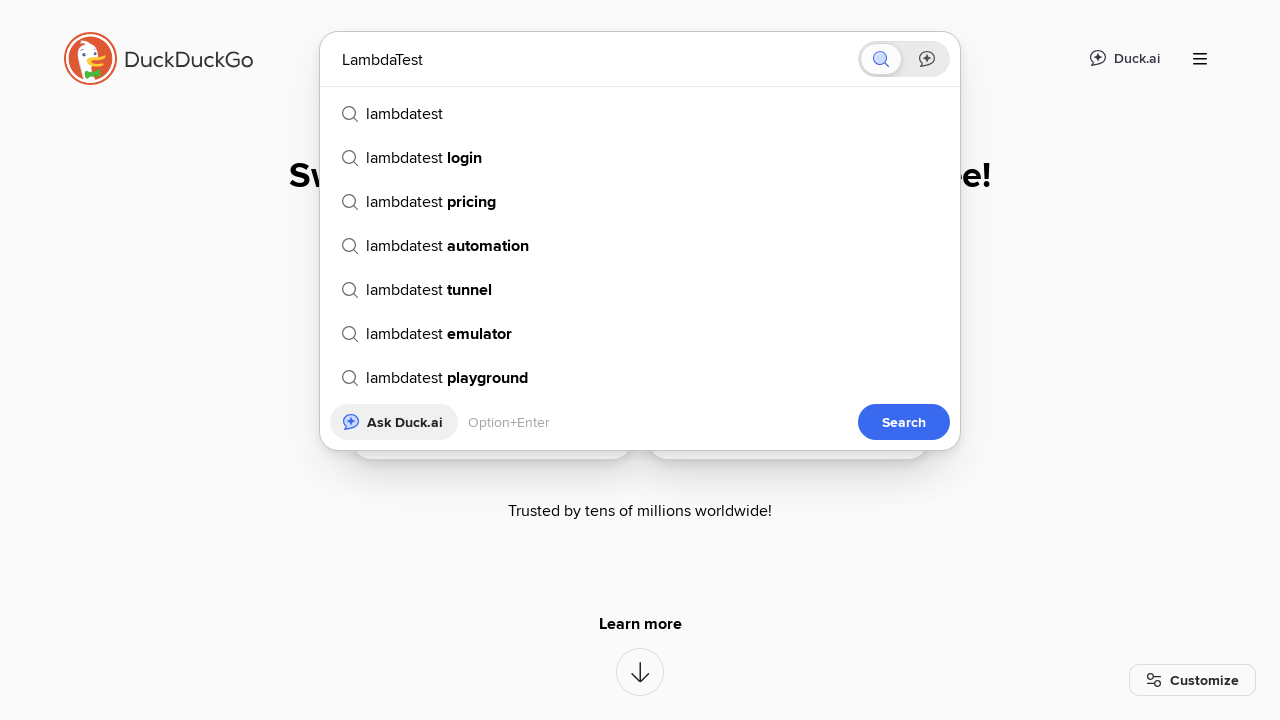

Pressed Enter to submit the search query on [name='q']
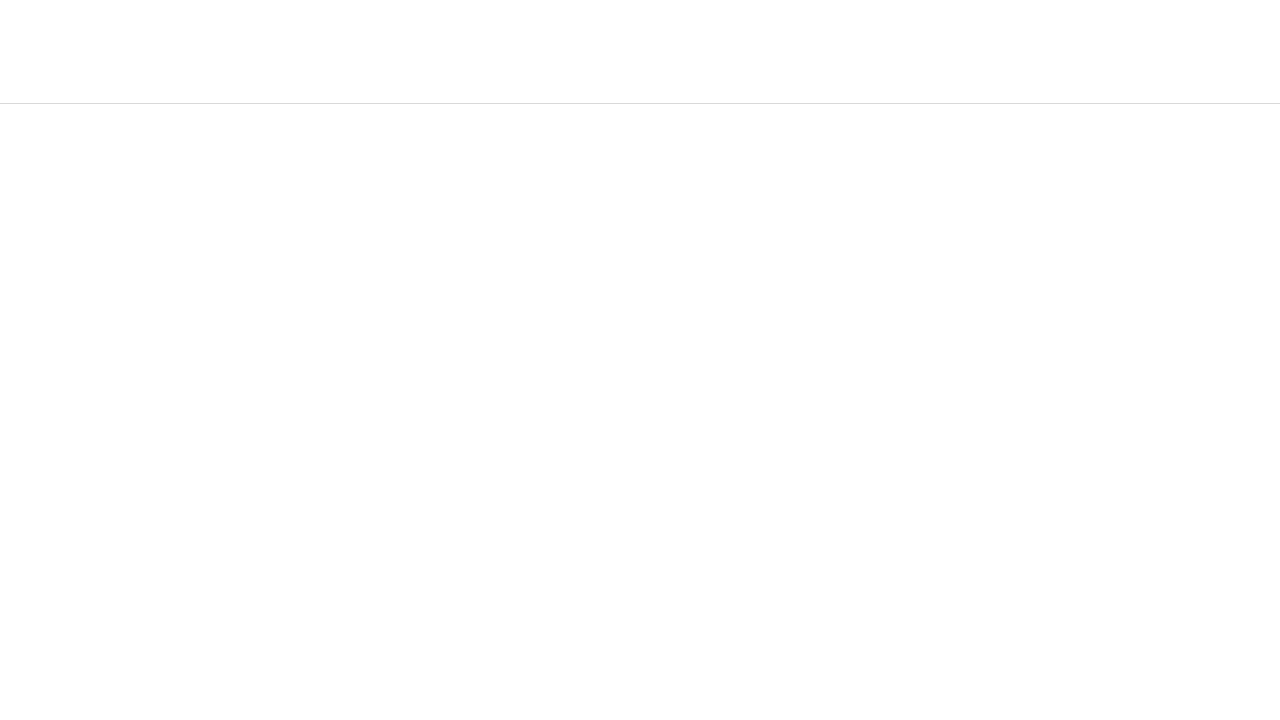

Search results page loaded successfully
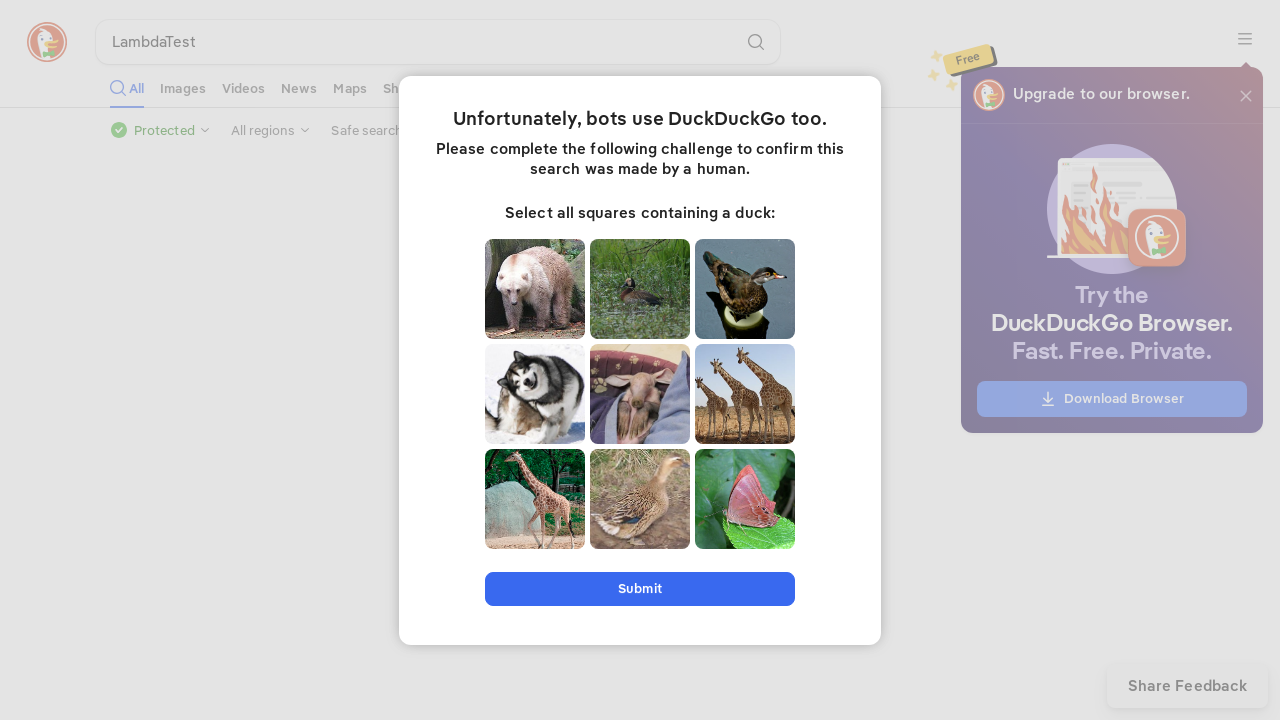

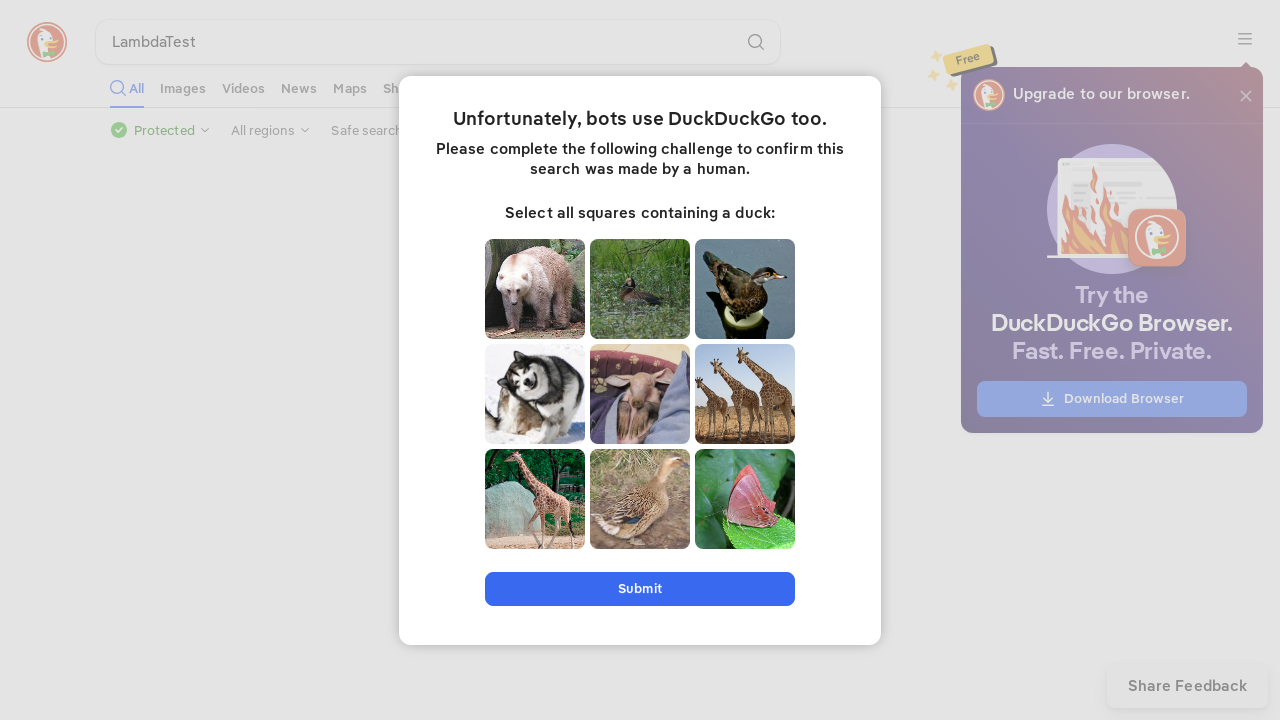